Tests table sorting functionality by clicking on the dues column header and verifying that the rows are sorted in ascending order by dues amount

Starting URL: http://the-internet.herokuapp.com/tables

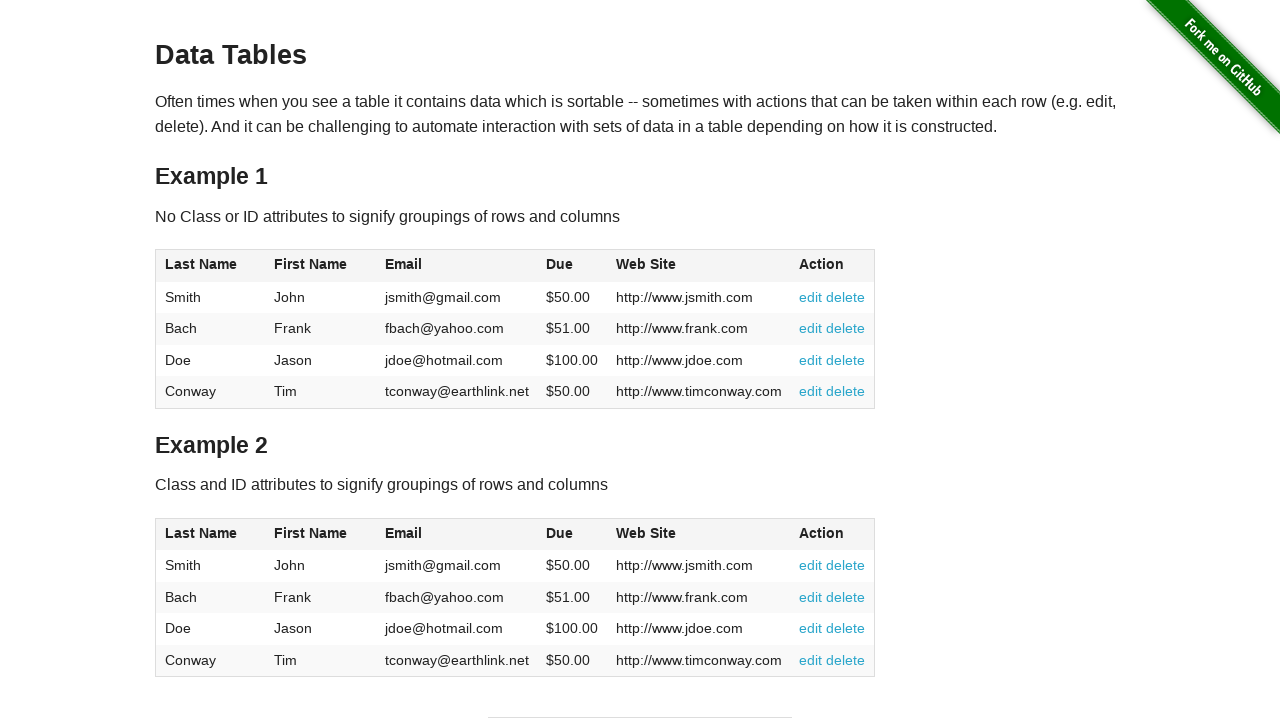

Clicked on the dues column header to sort table at (560, 533) on xpath=//table[@id="table2"]//thead//span[@class="dues"]
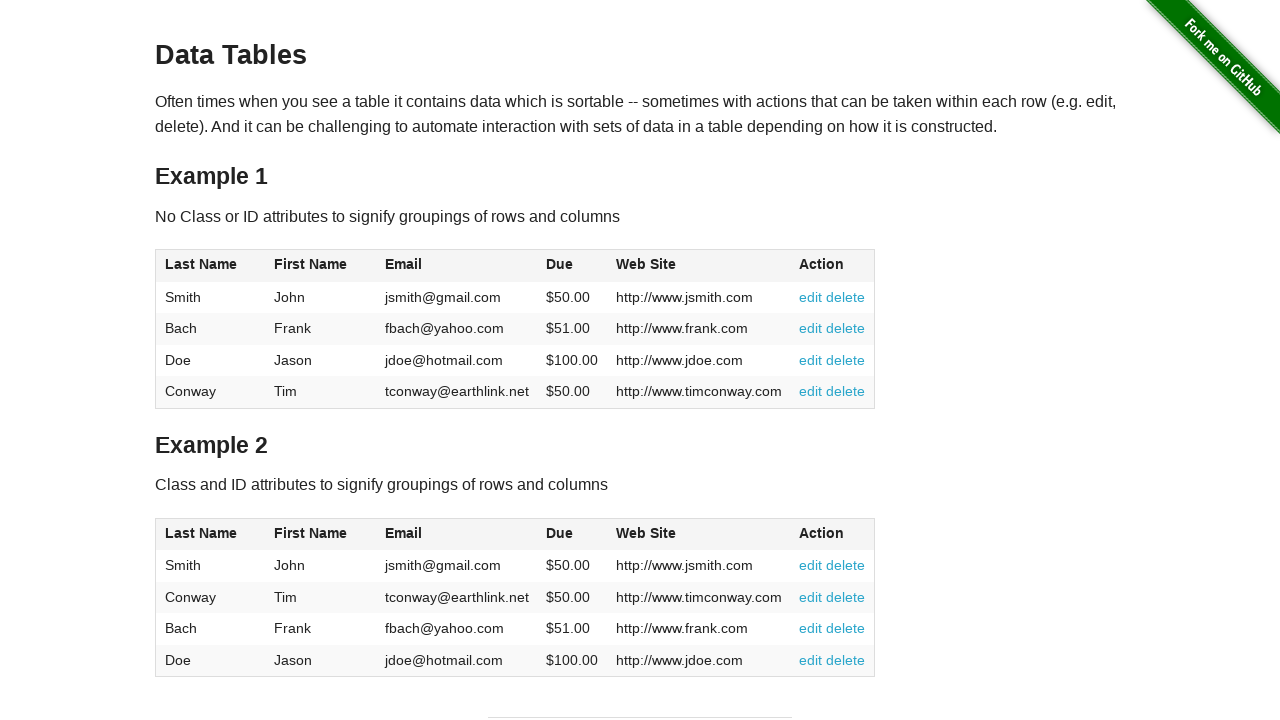

Retrieved dues amount from first row
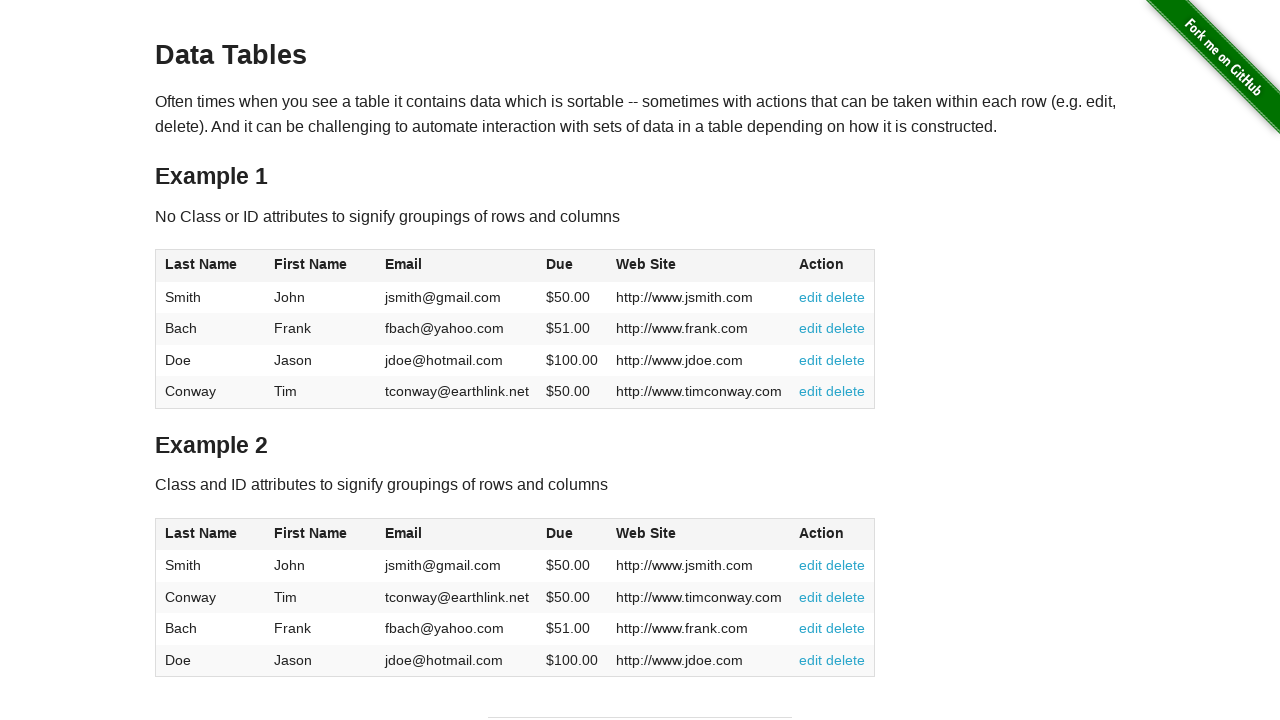

Retrieved dues amount from second row
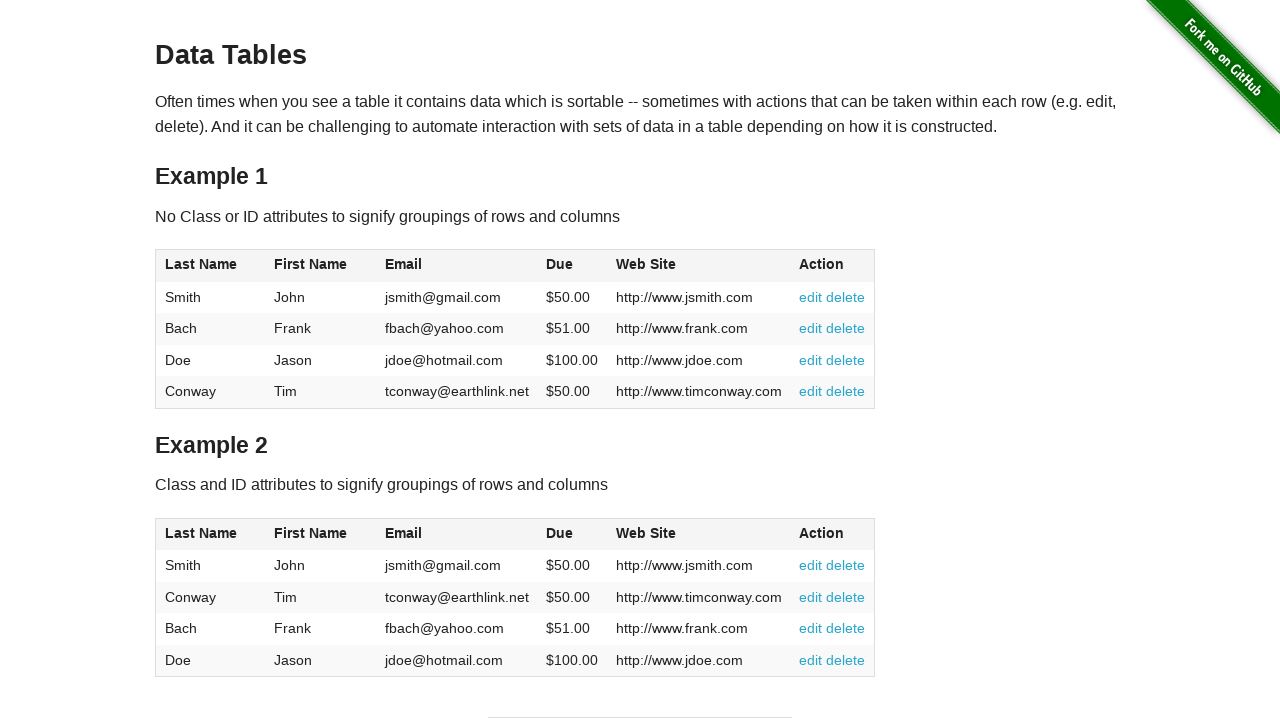

Retrieved dues amount from third row
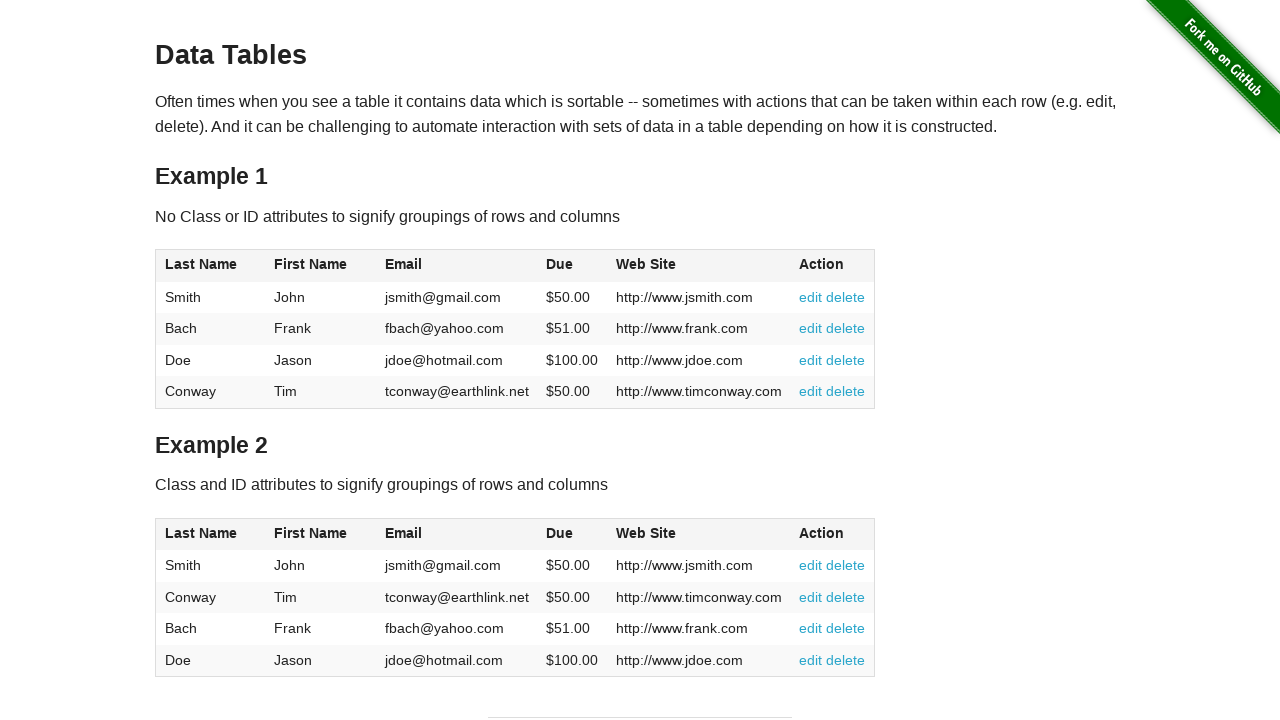

Retrieved dues amount from fourth row
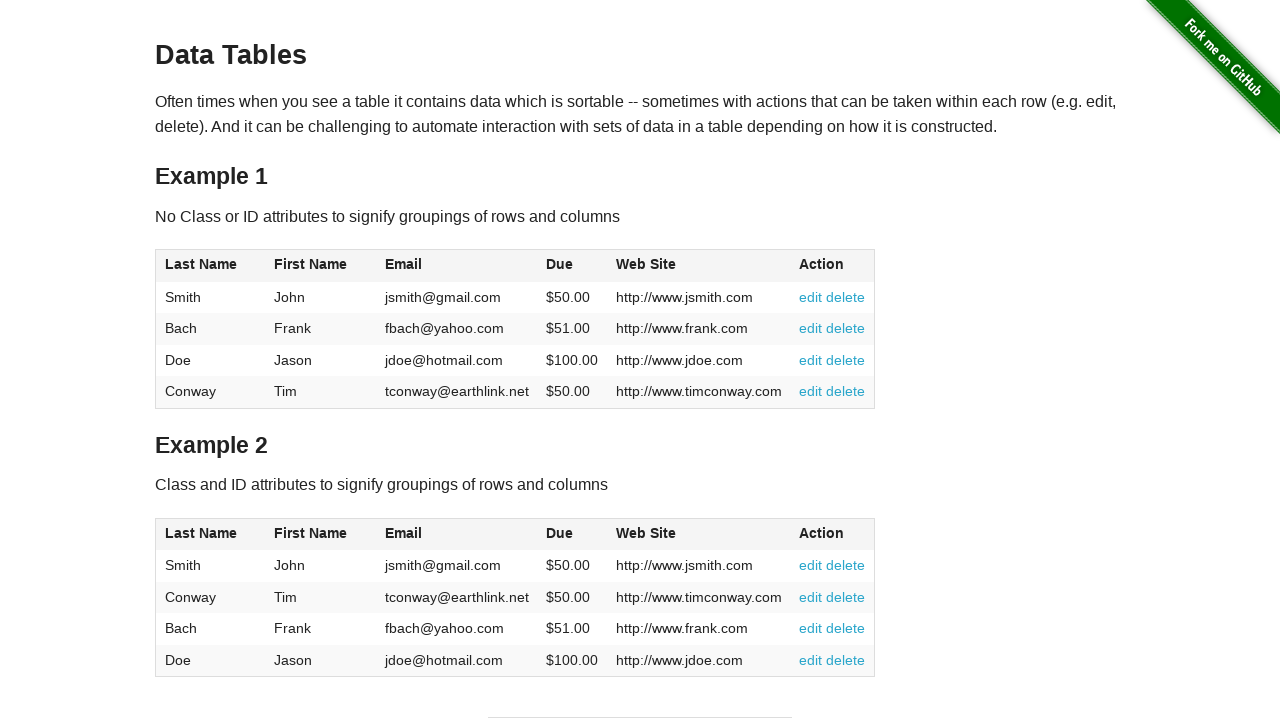

Verified first row dues equals $50.00
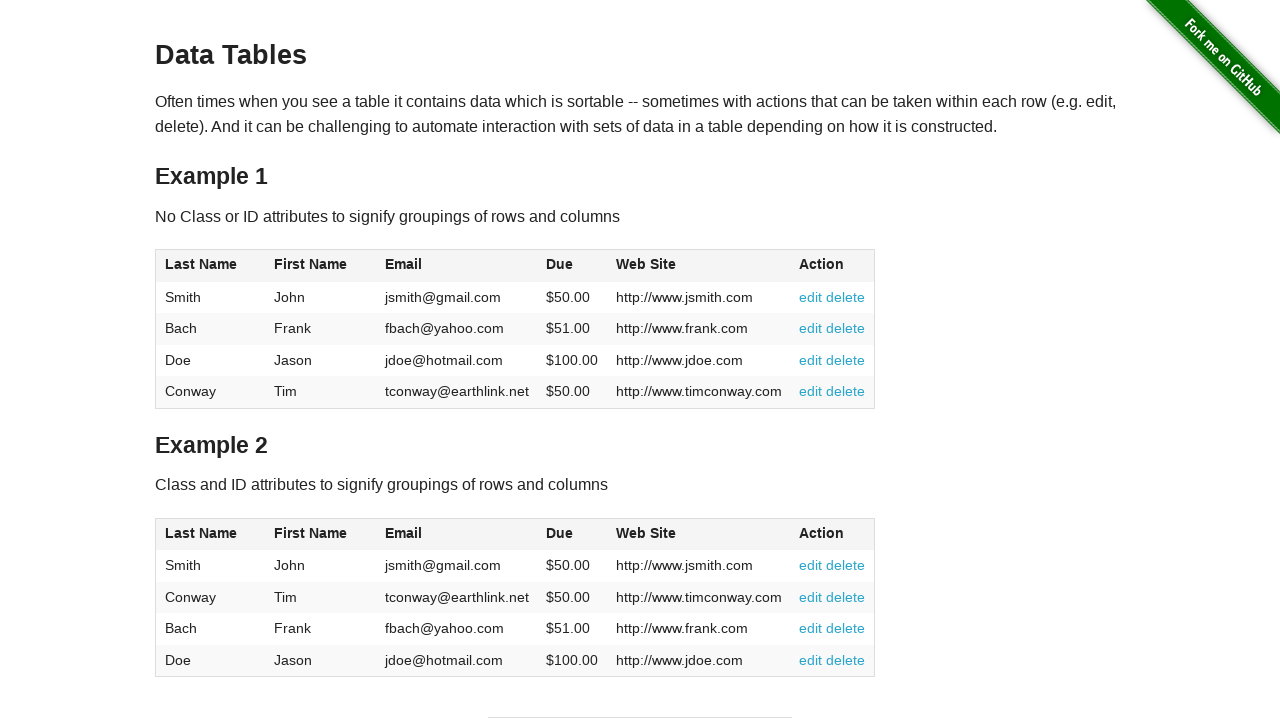

Verified second row dues equals $50.00
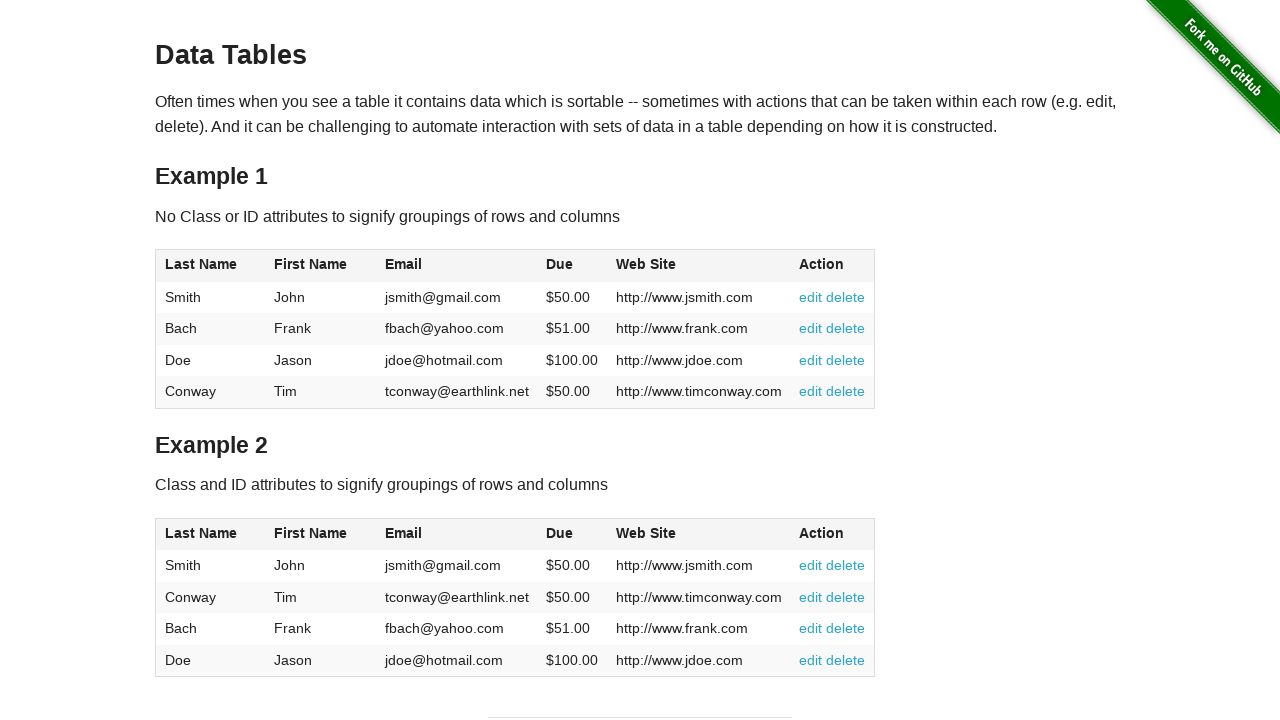

Verified third row dues equals $51.00
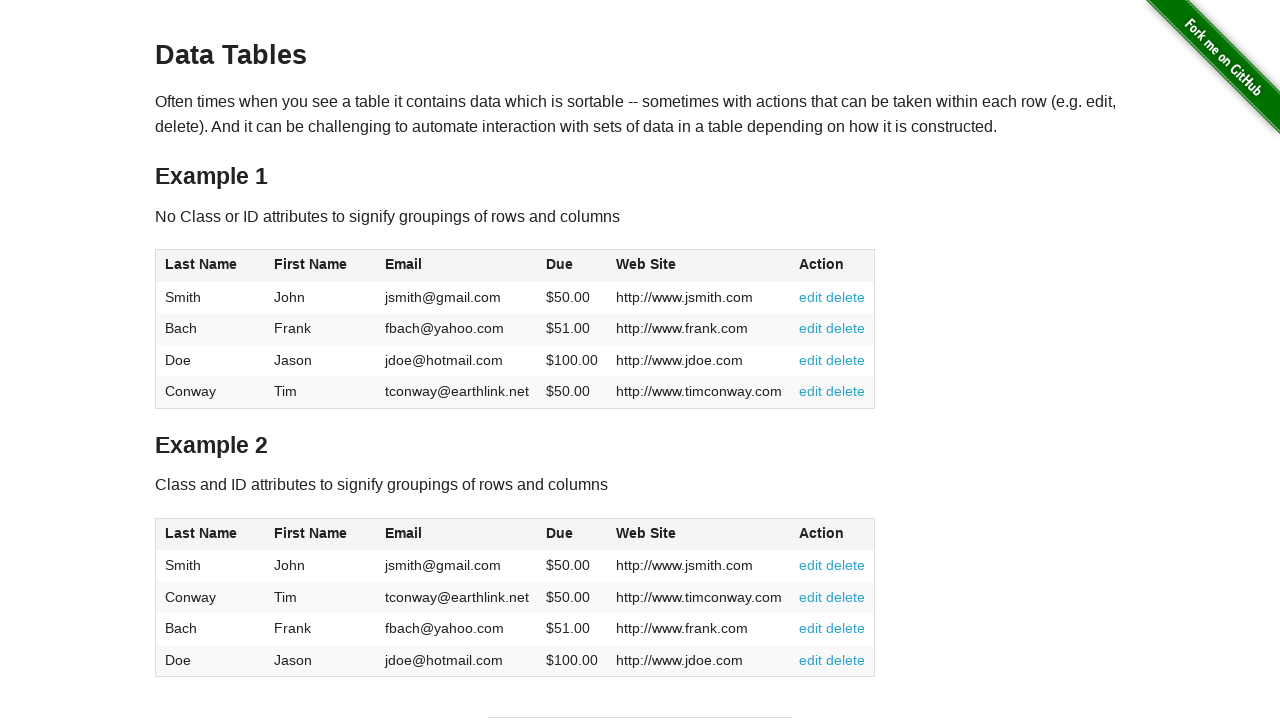

Verified fourth row dues equals $100.00
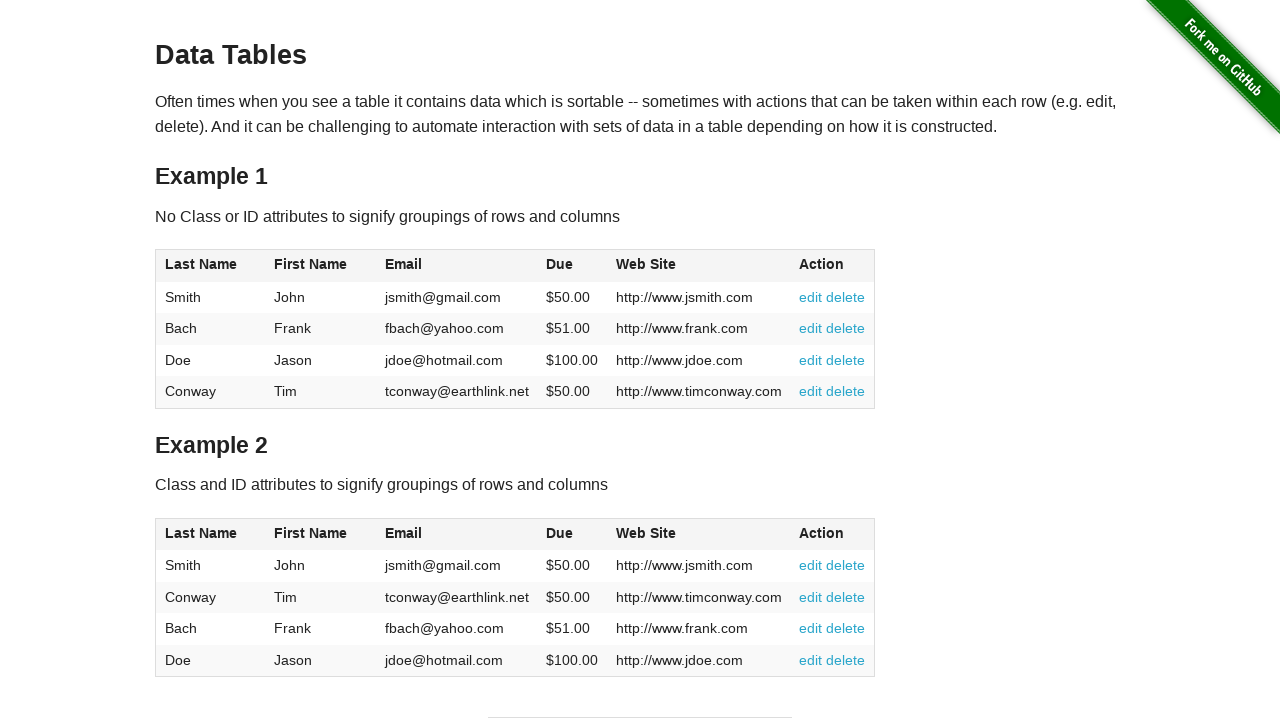

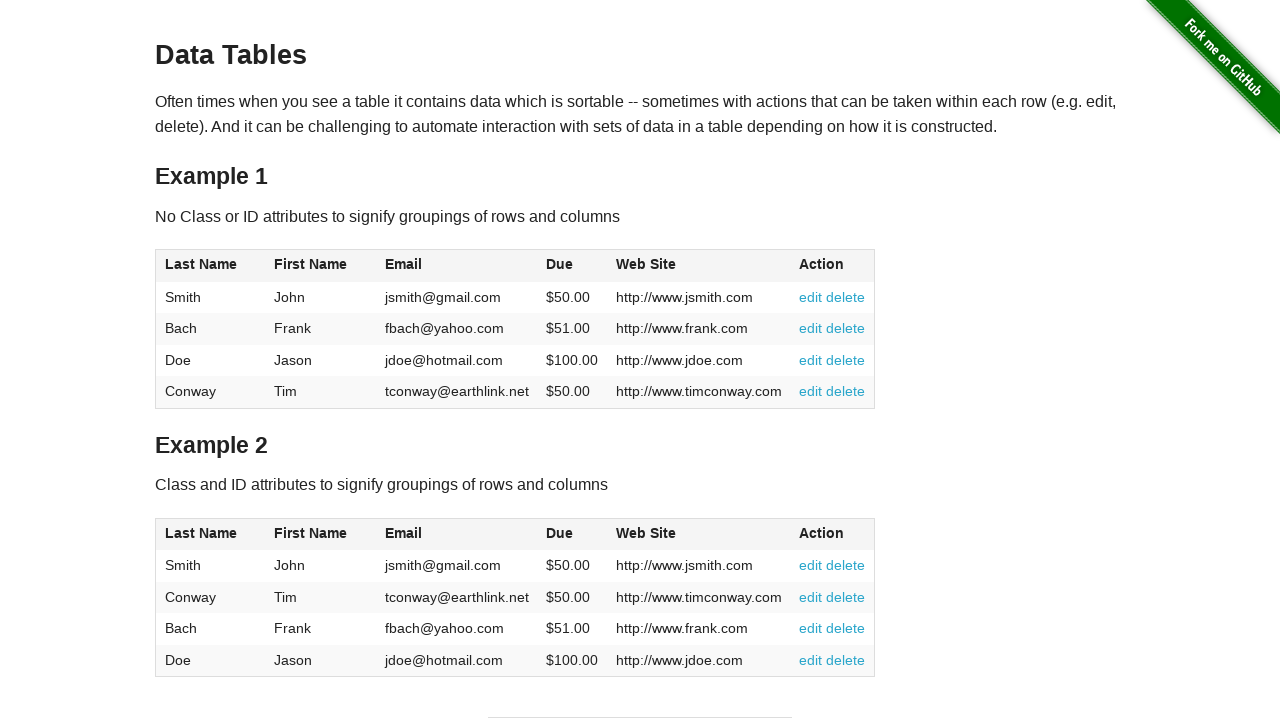